Creates three default todos, marks one complete, navigates through All/Active/Completed filters, then uses browser back button to verify navigation history works.

Starting URL: https://demo.playwright.dev/todomvc

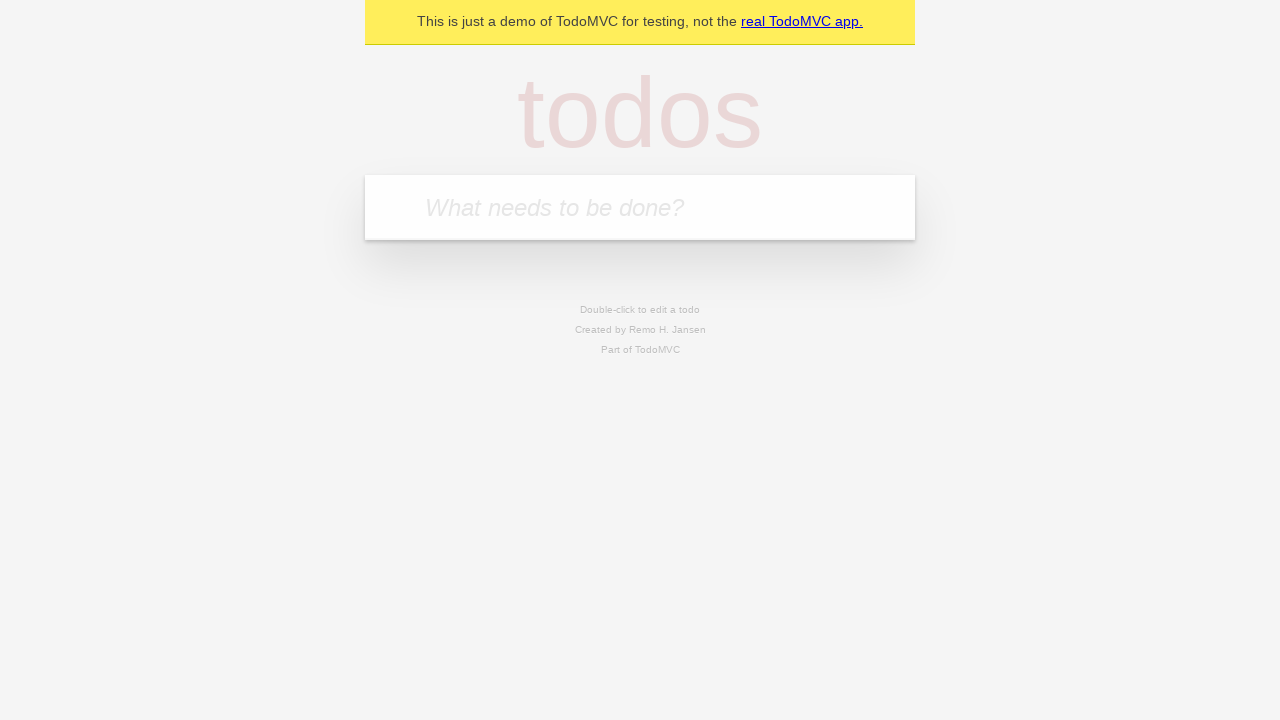

Filled todo input with 'buy some cheese' on internal:attr=[placeholder="What needs to be done?"i]
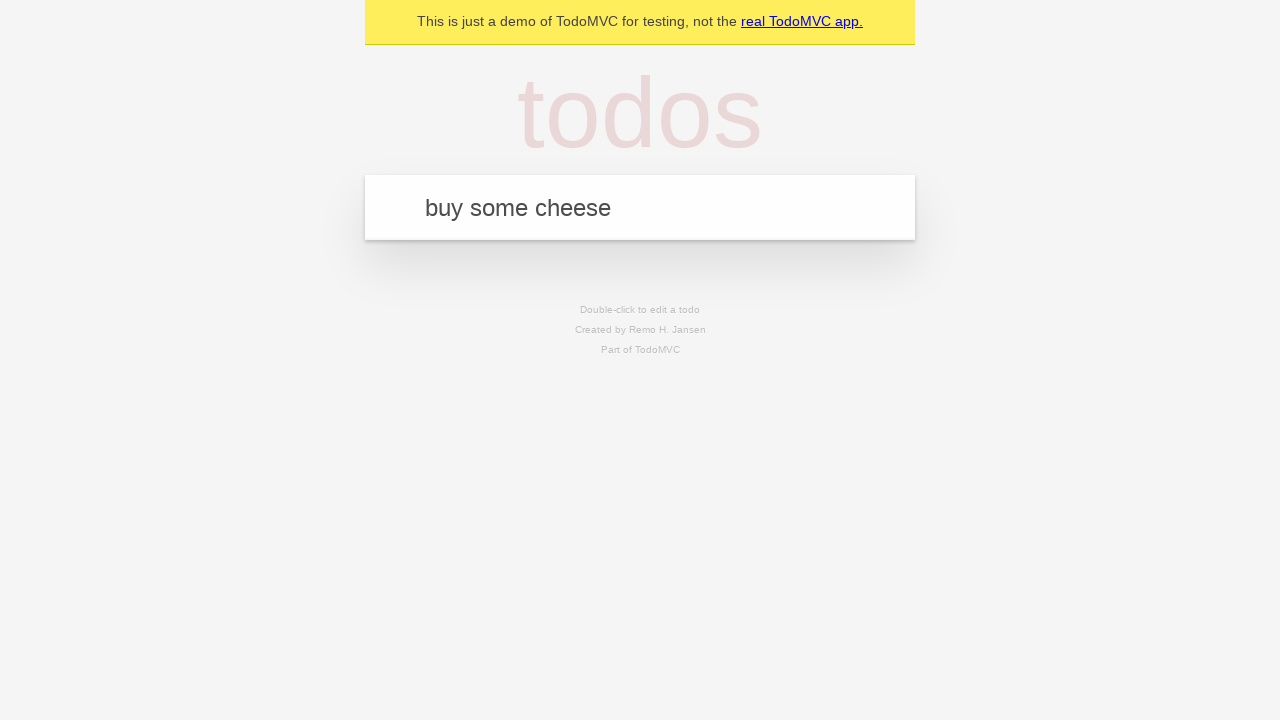

Pressed Enter to create todo 'buy some cheese' on internal:attr=[placeholder="What needs to be done?"i]
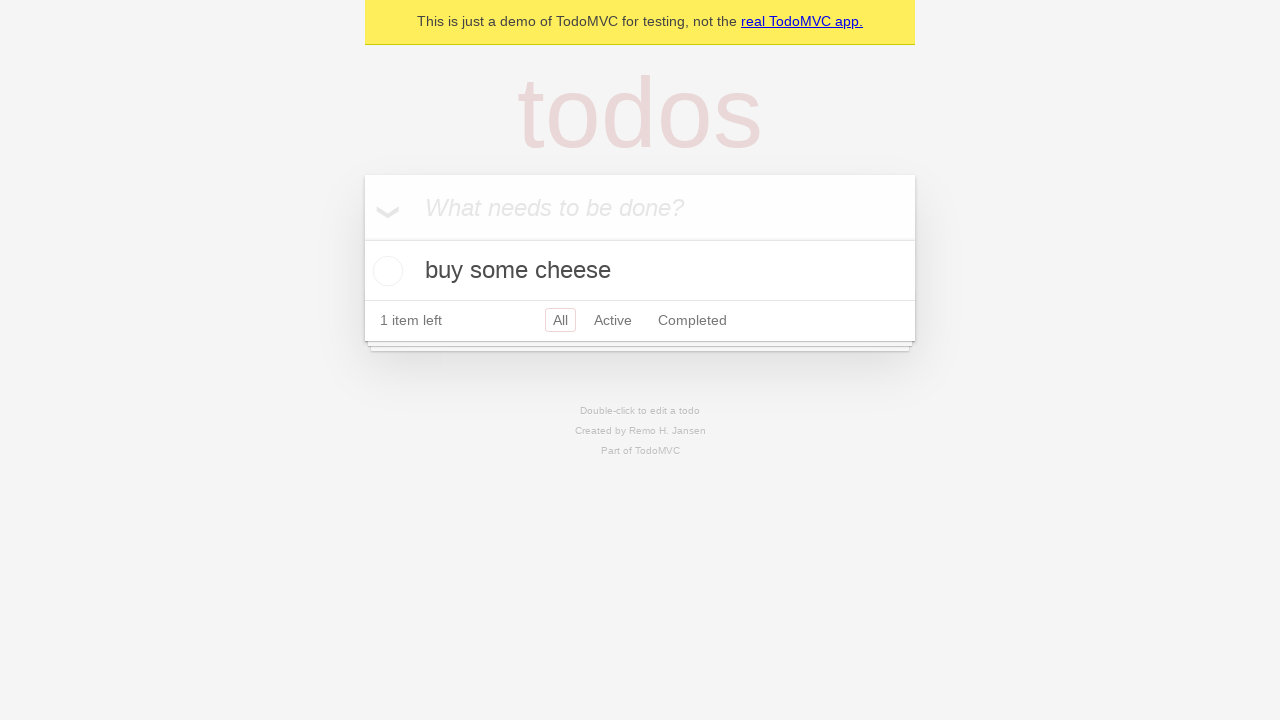

Filled todo input with 'feed the cat' on internal:attr=[placeholder="What needs to be done?"i]
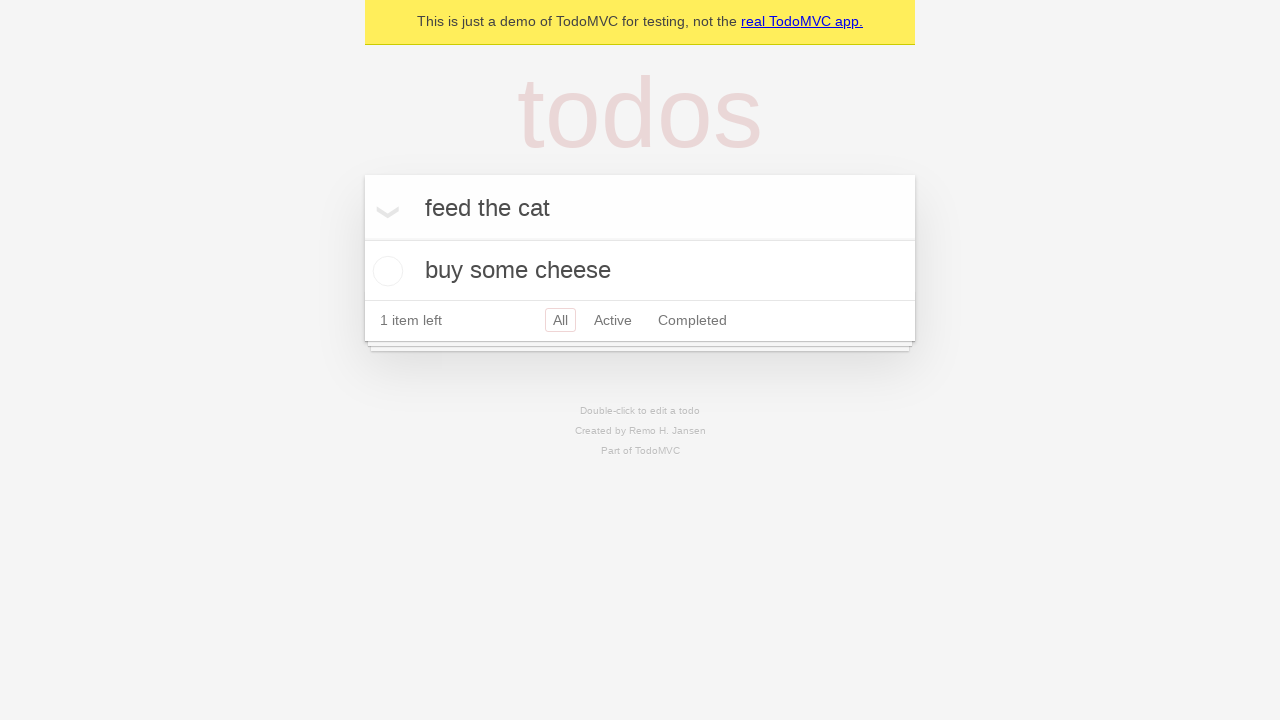

Pressed Enter to create todo 'feed the cat' on internal:attr=[placeholder="What needs to be done?"i]
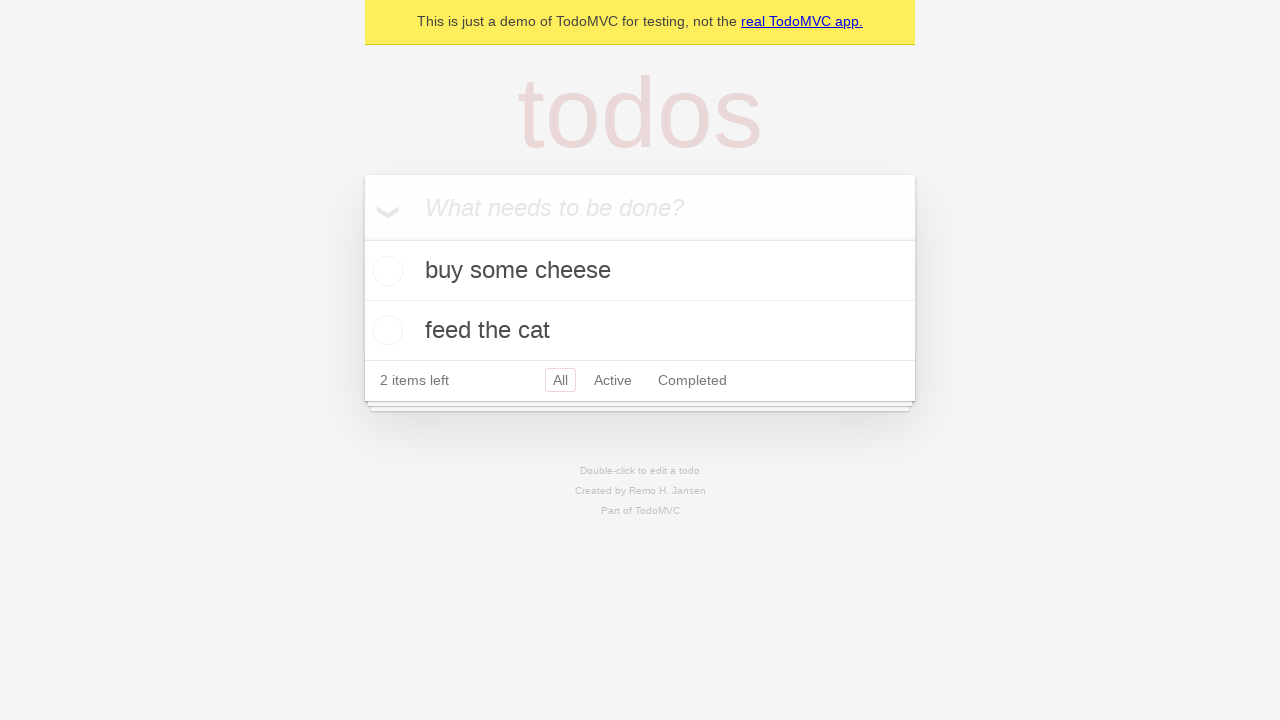

Filled todo input with 'book a doctors appointment' on internal:attr=[placeholder="What needs to be done?"i]
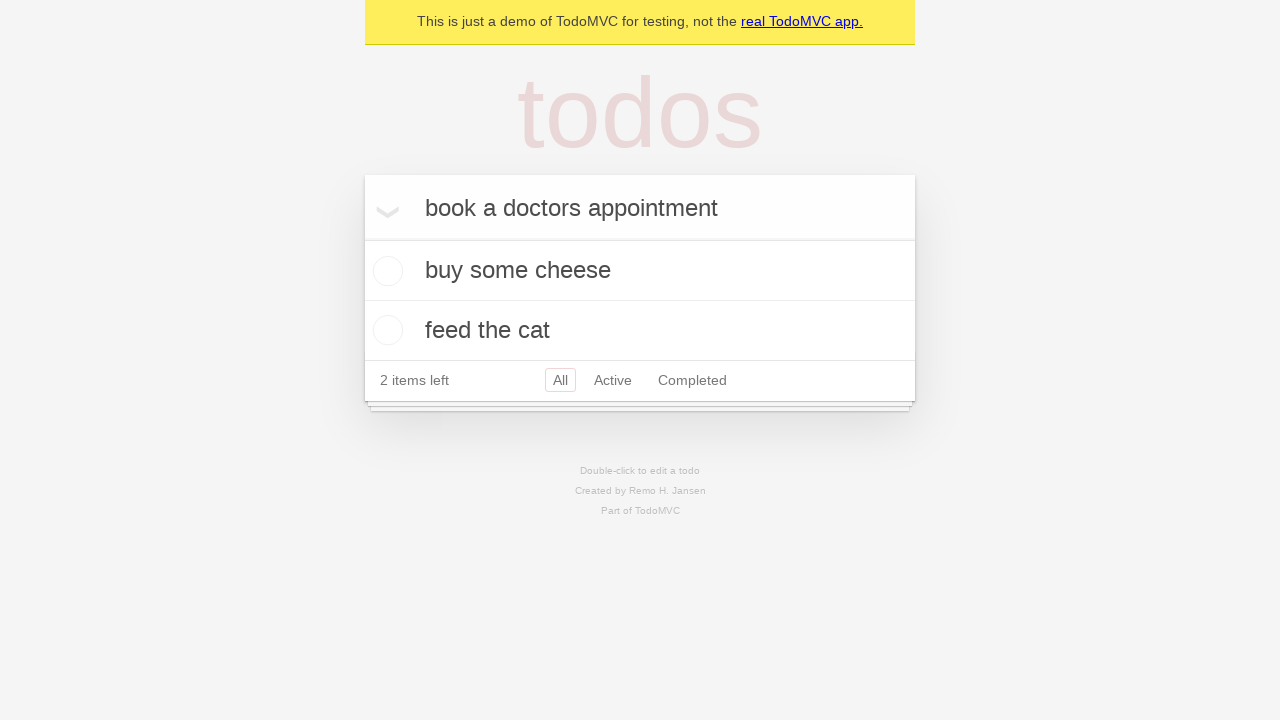

Pressed Enter to create todo 'book a doctors appointment' on internal:attr=[placeholder="What needs to be done?"i]
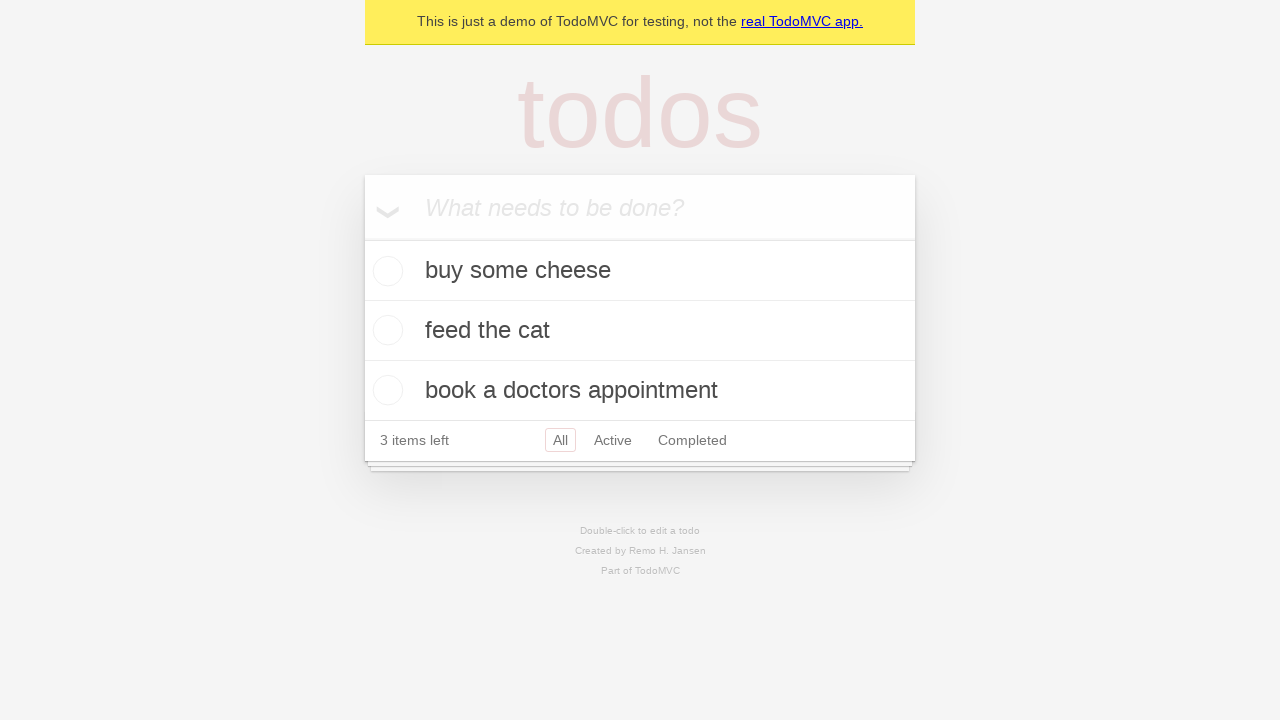

Checked the second todo (feed the cat) at (385, 330) on internal:testid=[data-testid="todo-item"s] >> nth=1 >> internal:role=checkbox
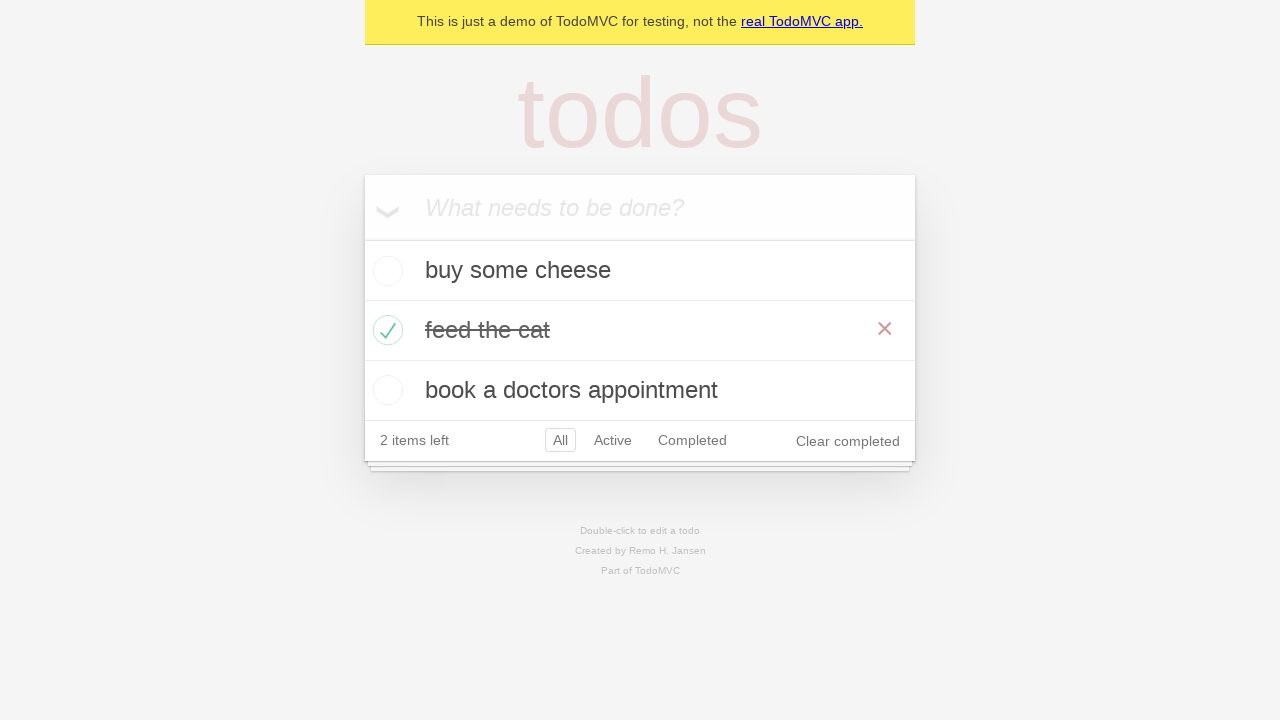

Clicked All filter at (560, 440) on internal:role=link[name="All"i]
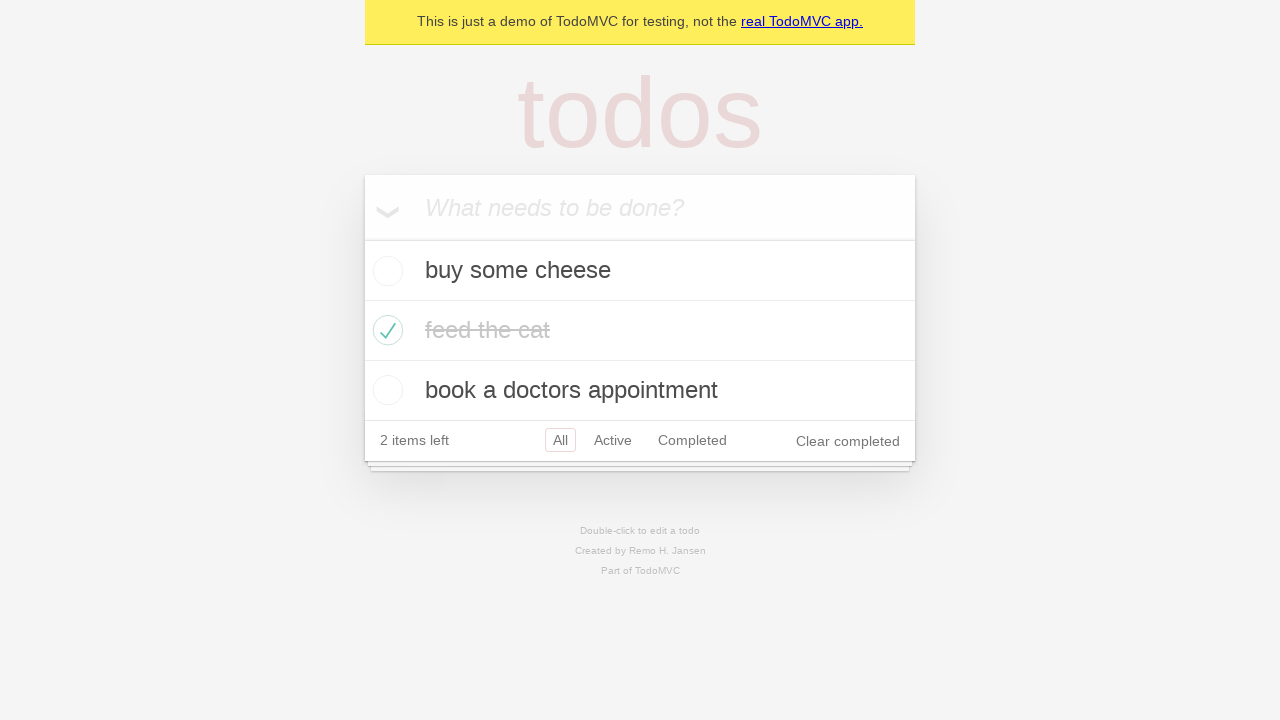

Clicked Active filter at (613, 440) on internal:role=link[name="Active"i]
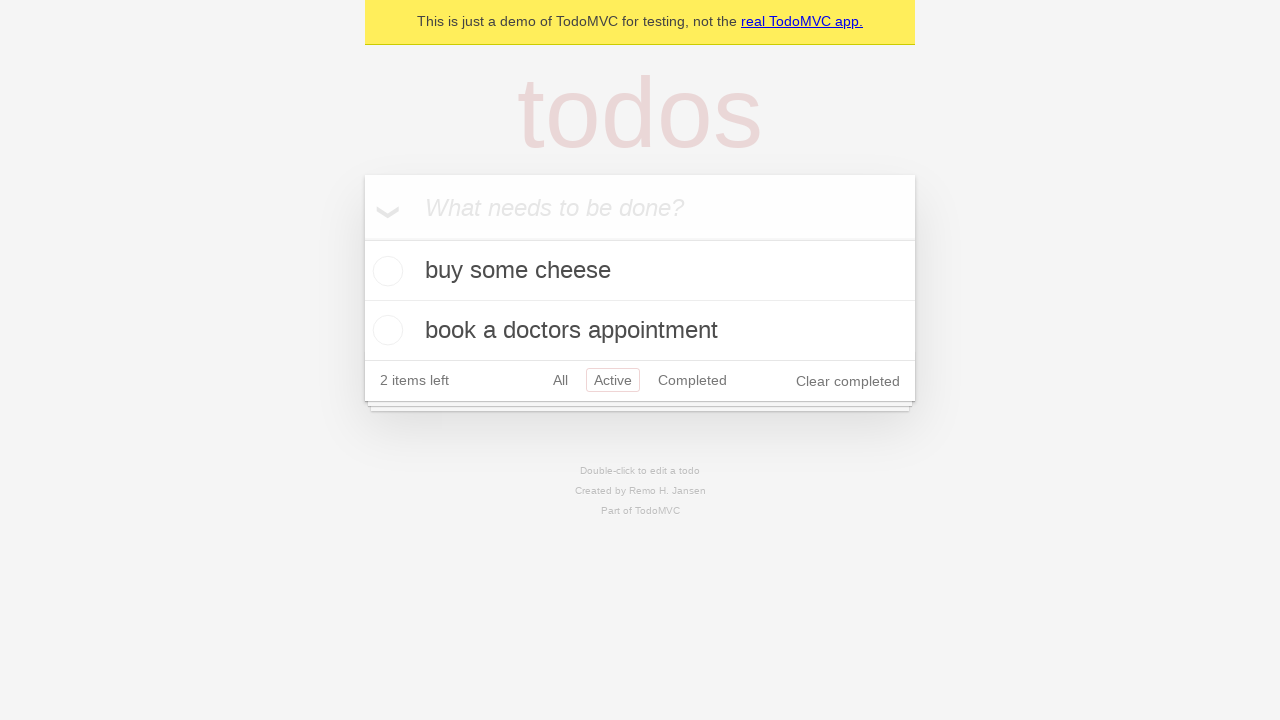

Clicked Completed filter at (692, 380) on internal:role=link[name="Completed"i]
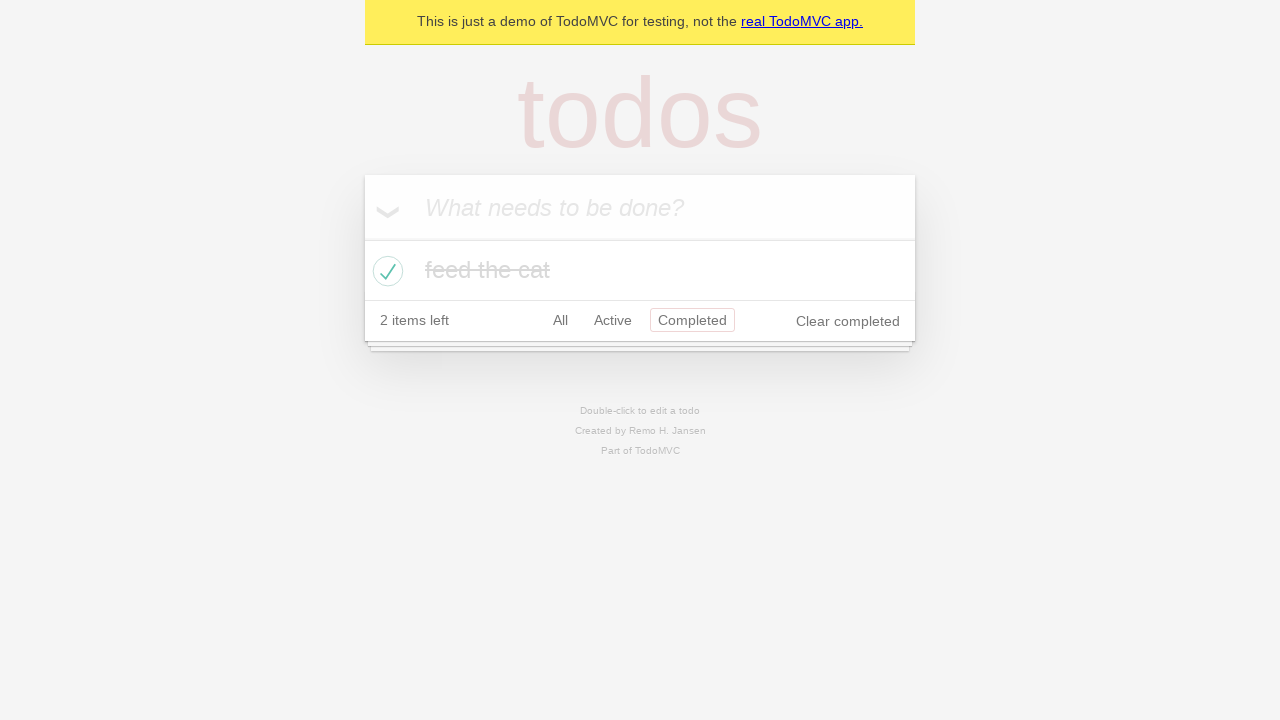

Navigated back to Active filter
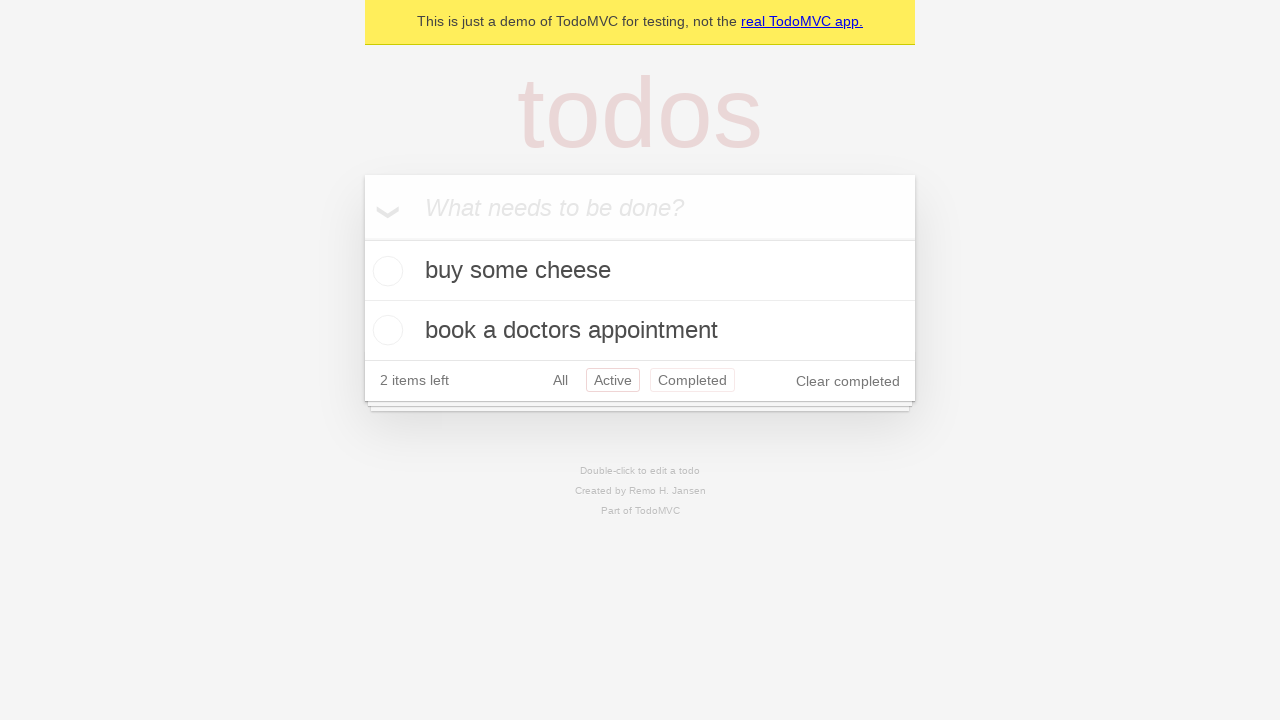

Navigated back to All filter
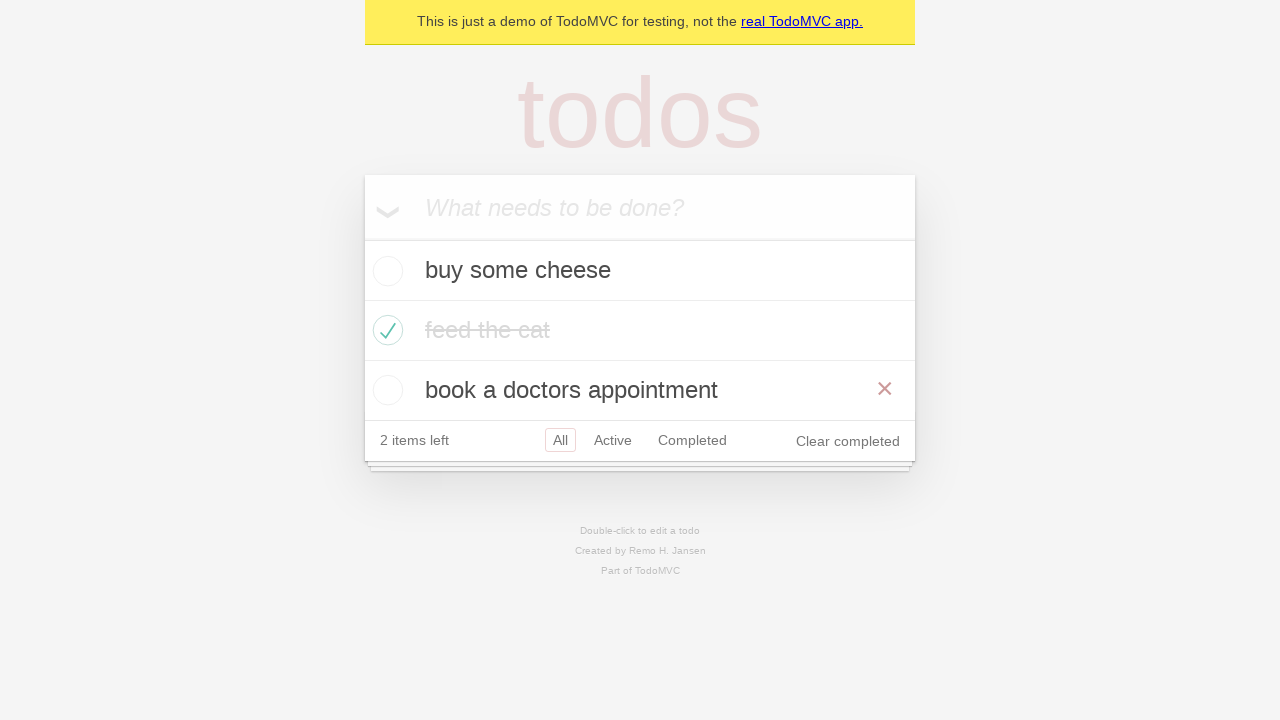

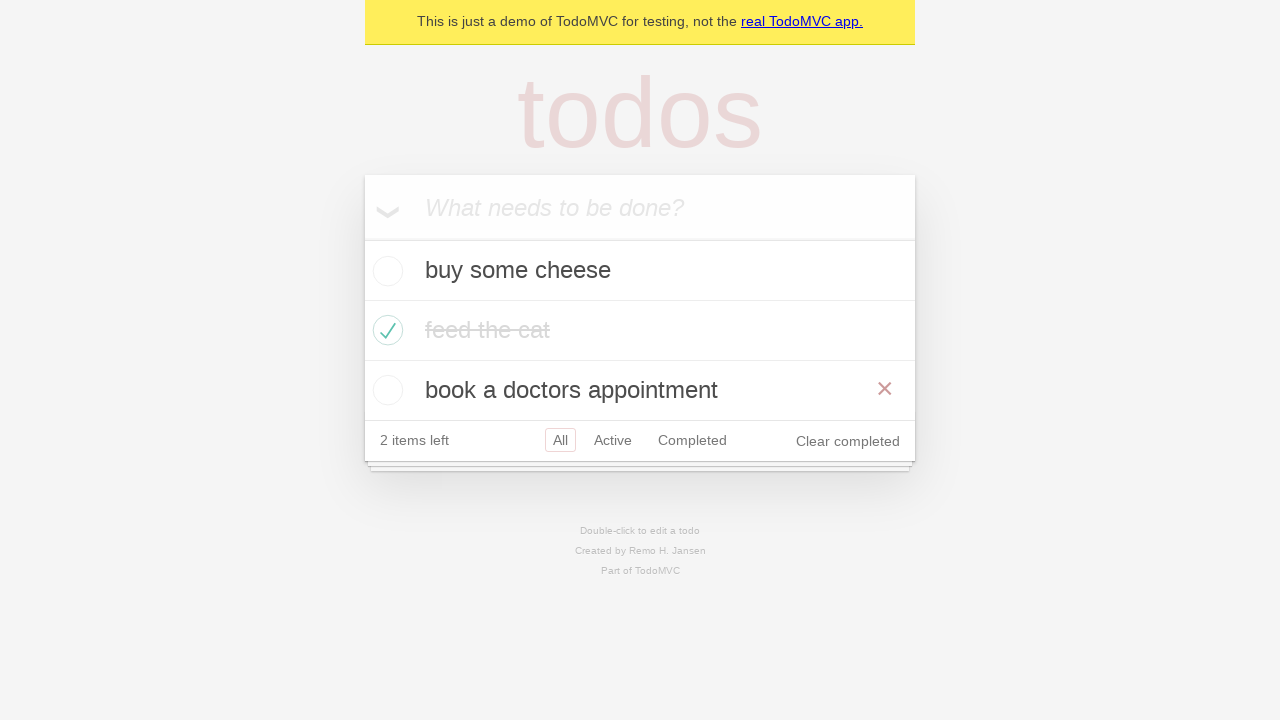